Tests drag and drop functionality by dragging a source element onto a target droppable element within an iframe on the jQueryUI demo page.

Starting URL: https://jqueryui.com/droppable/

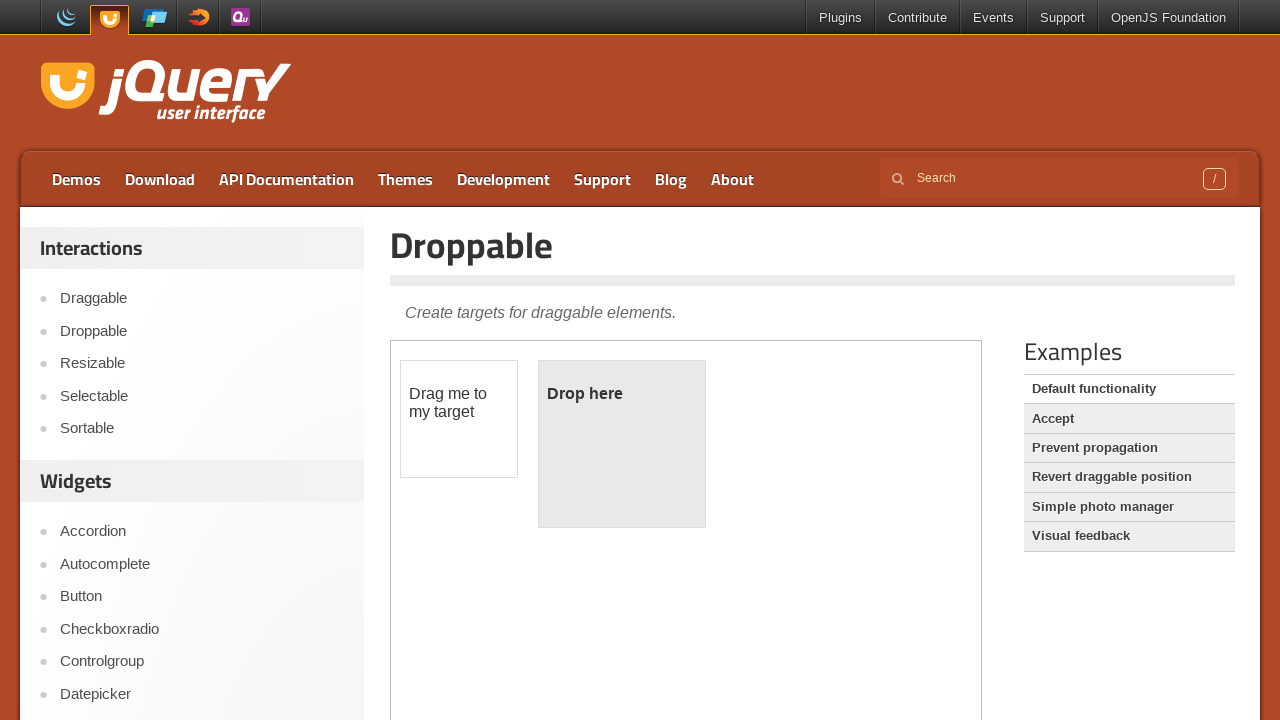

Located iframe.demo-frame containing drag and drop demo
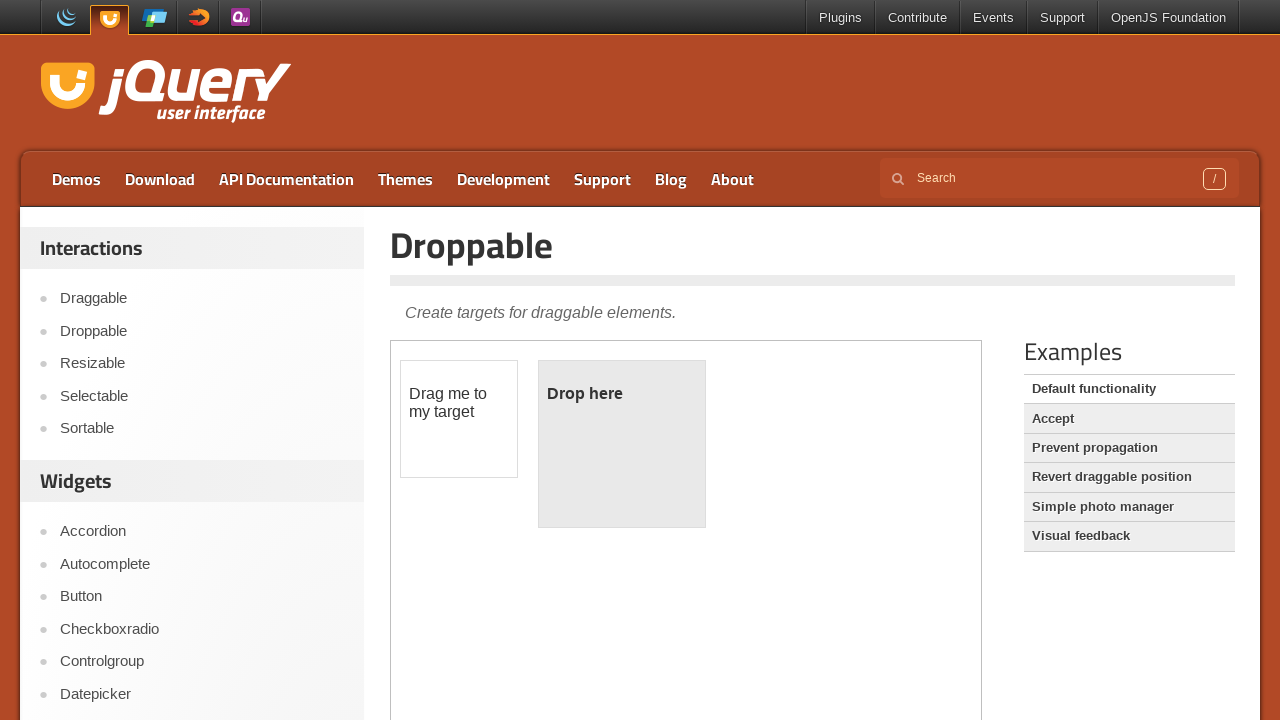

Located source draggable element with id 'draggable'
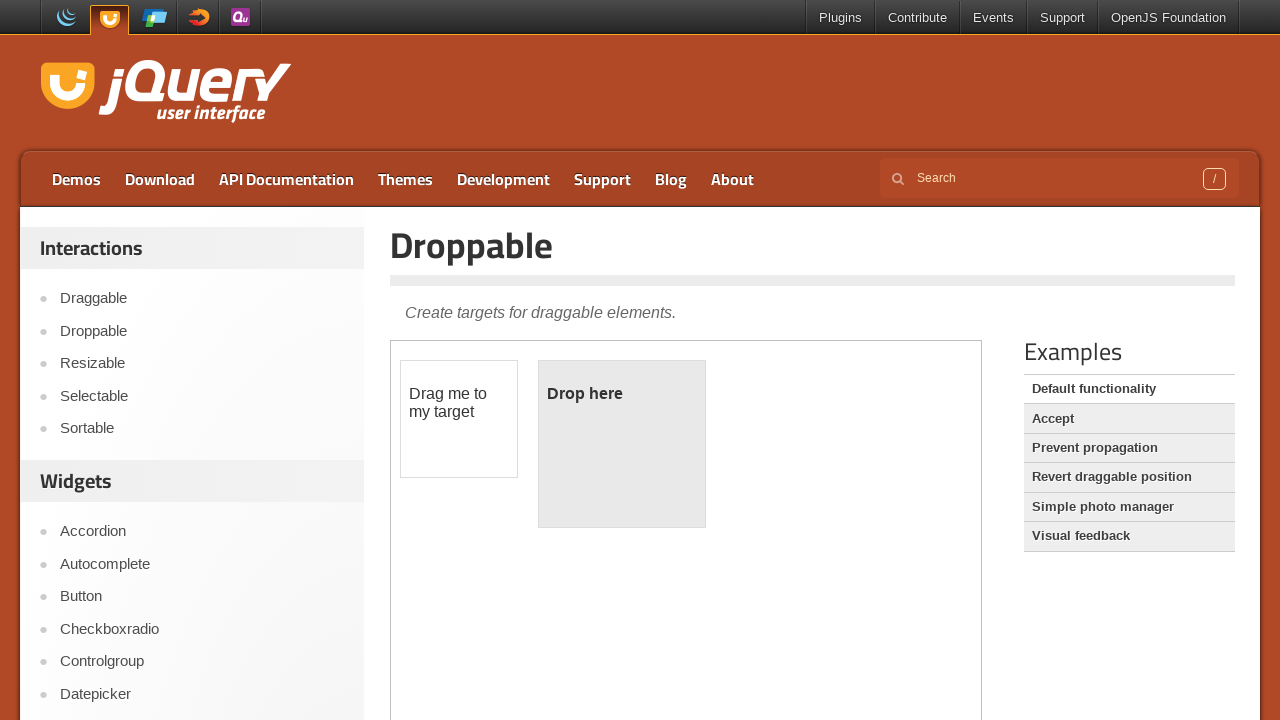

Located destination droppable element with id 'droppable'
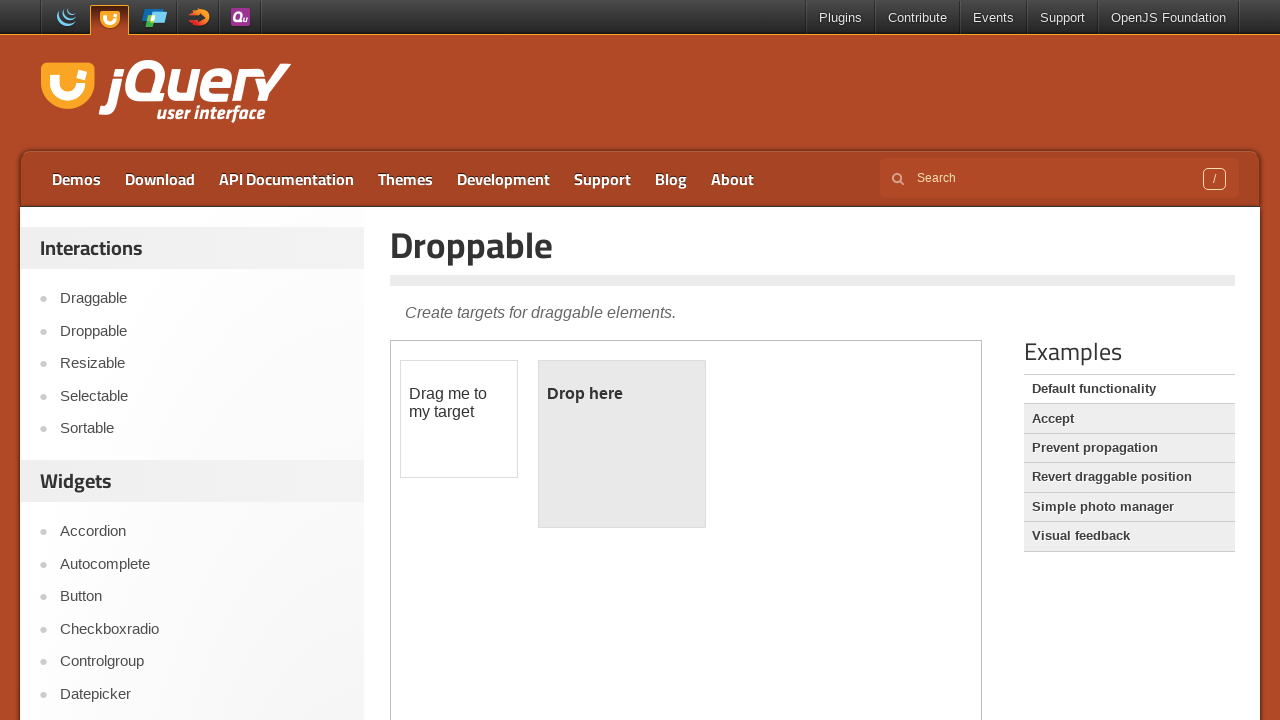

Draggable source element became visible
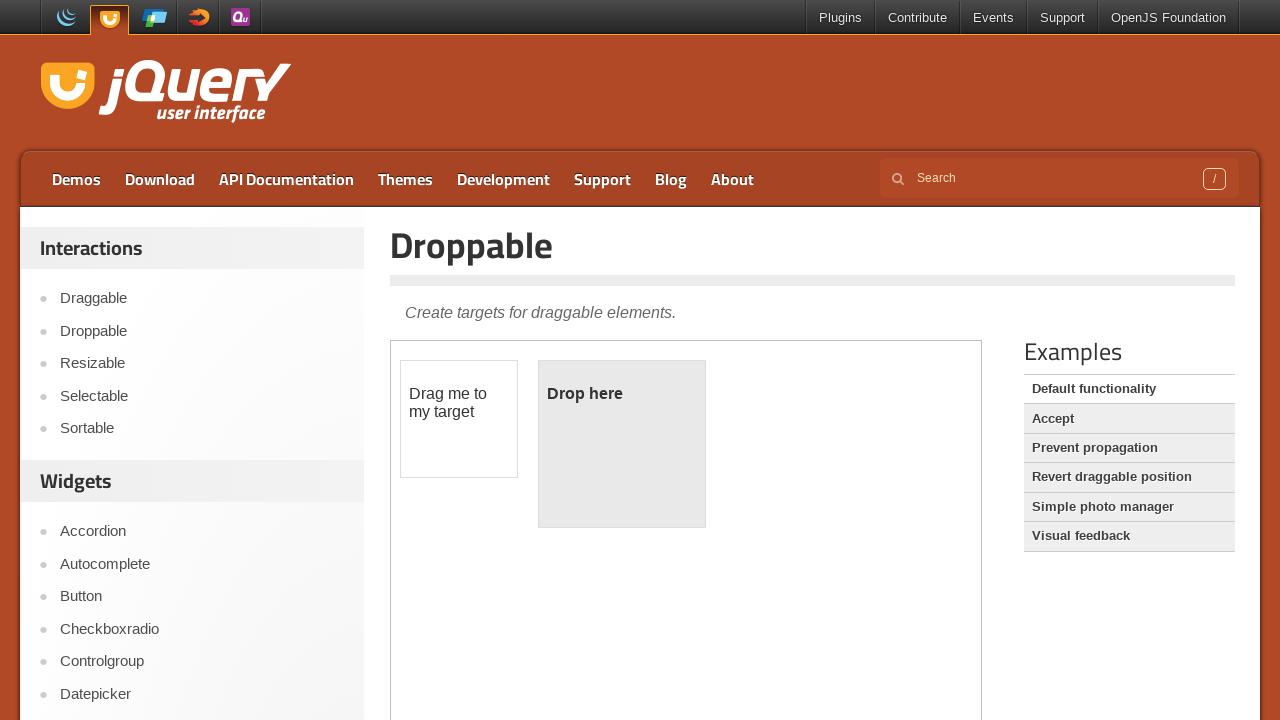

Droppable destination element became visible
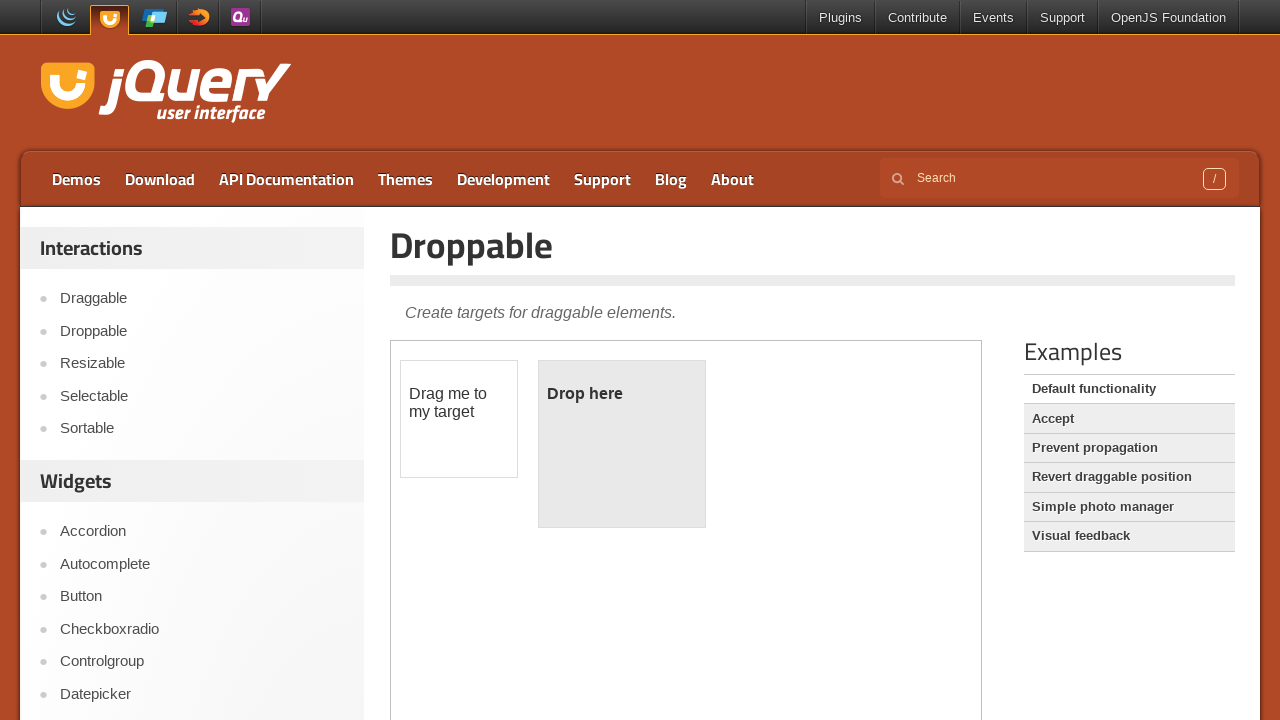

Dragged source element onto destination droppable element at (622, 444)
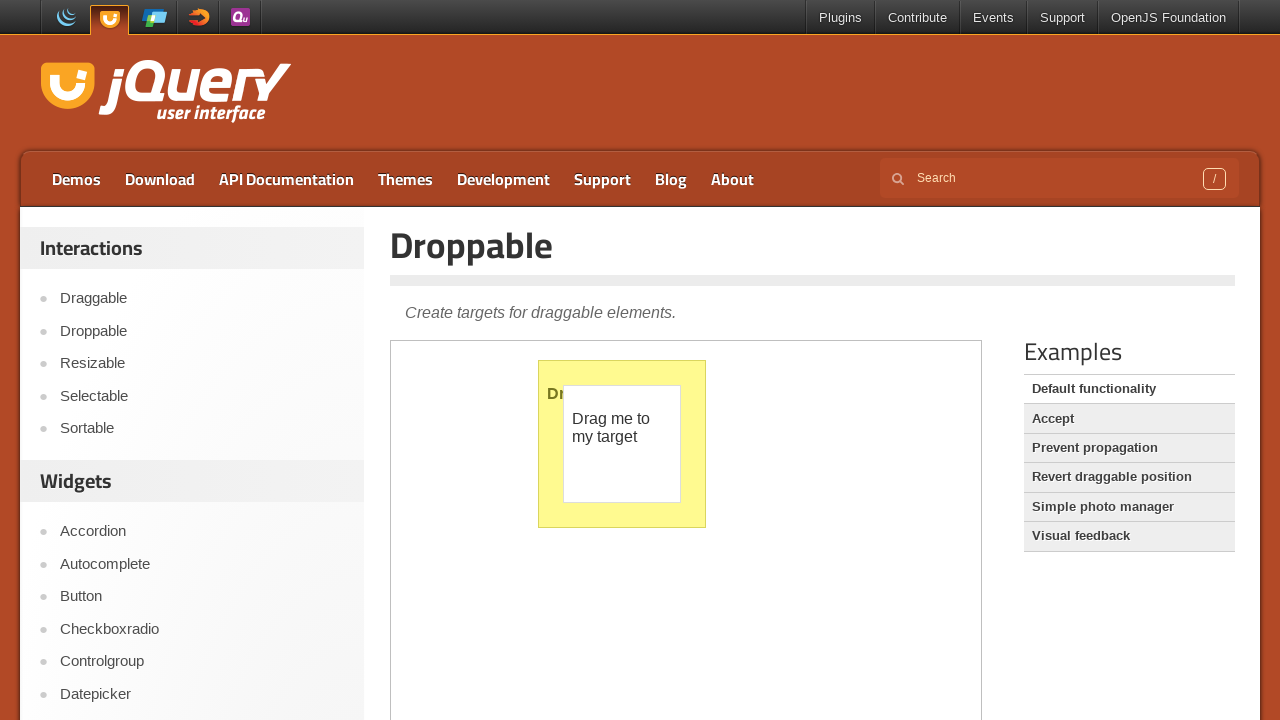

Verified successful drop - droppable element now displays 'Dropped!' text
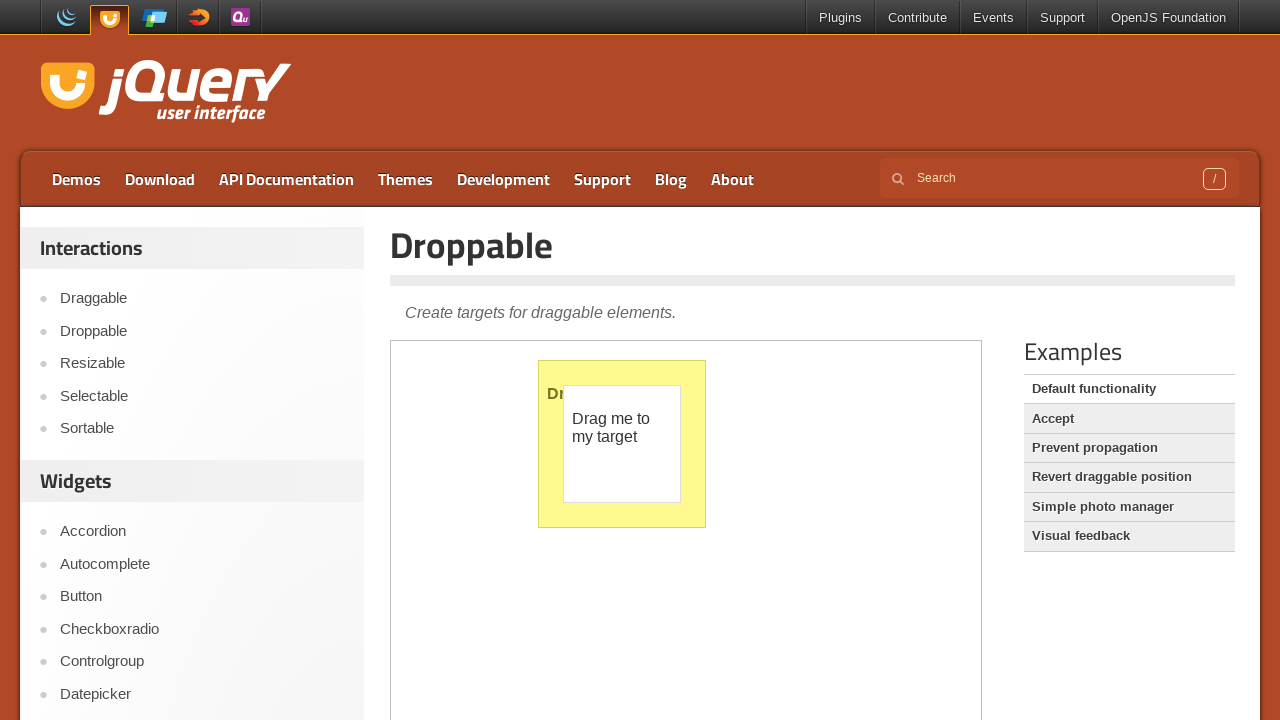

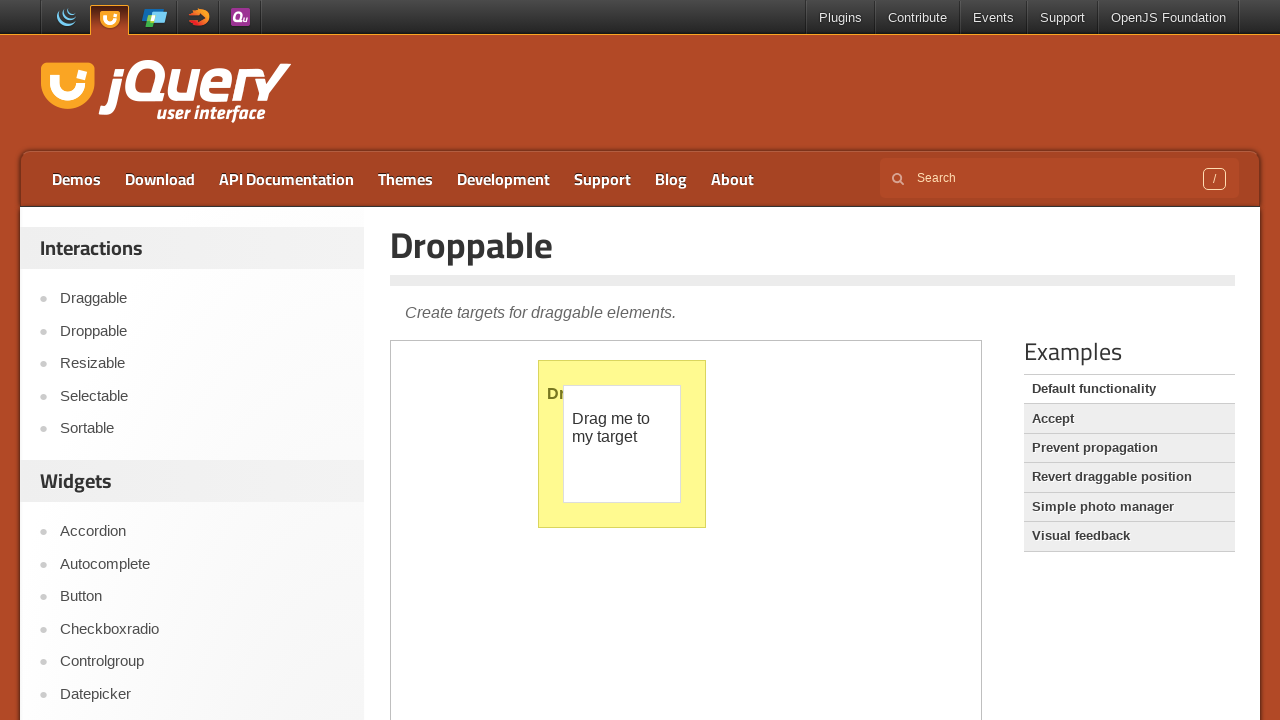